Navigates to the Naveen Automation Labs academy website in a browser context

Starting URL: https://academy.naveenautomationlabs.com/

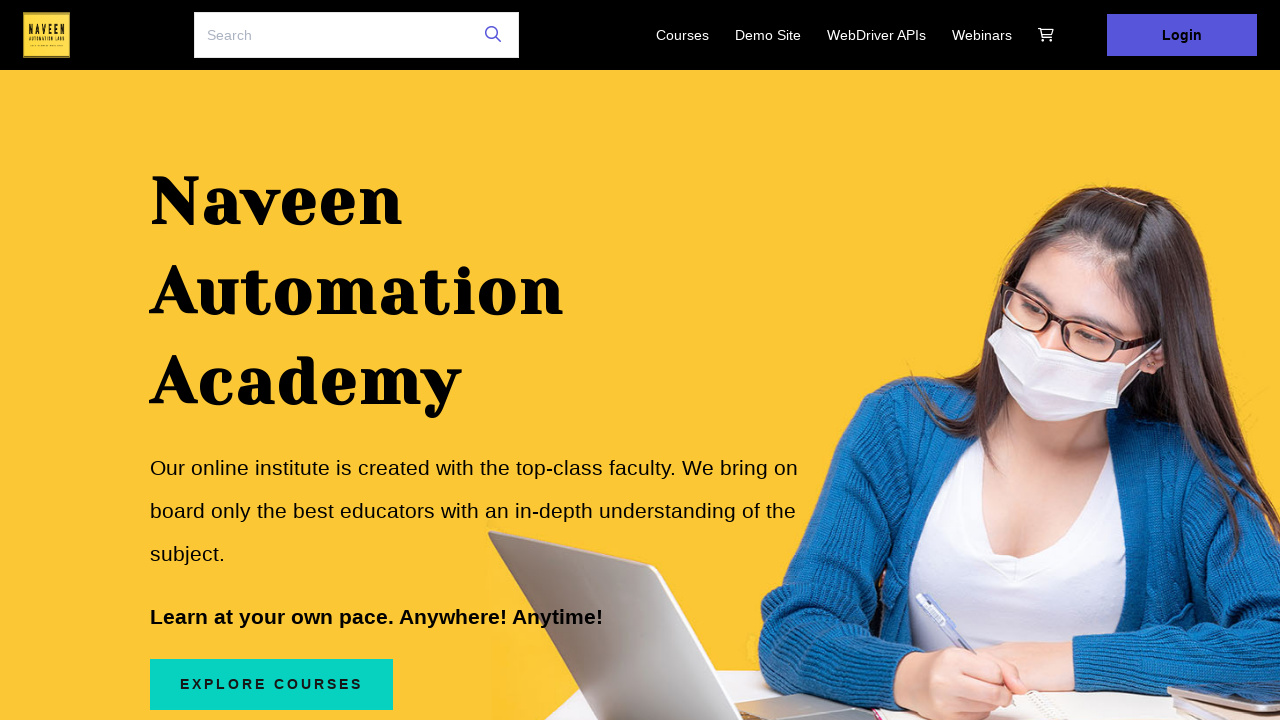

Waited for page DOM content to load on Naveen Automation Labs academy website
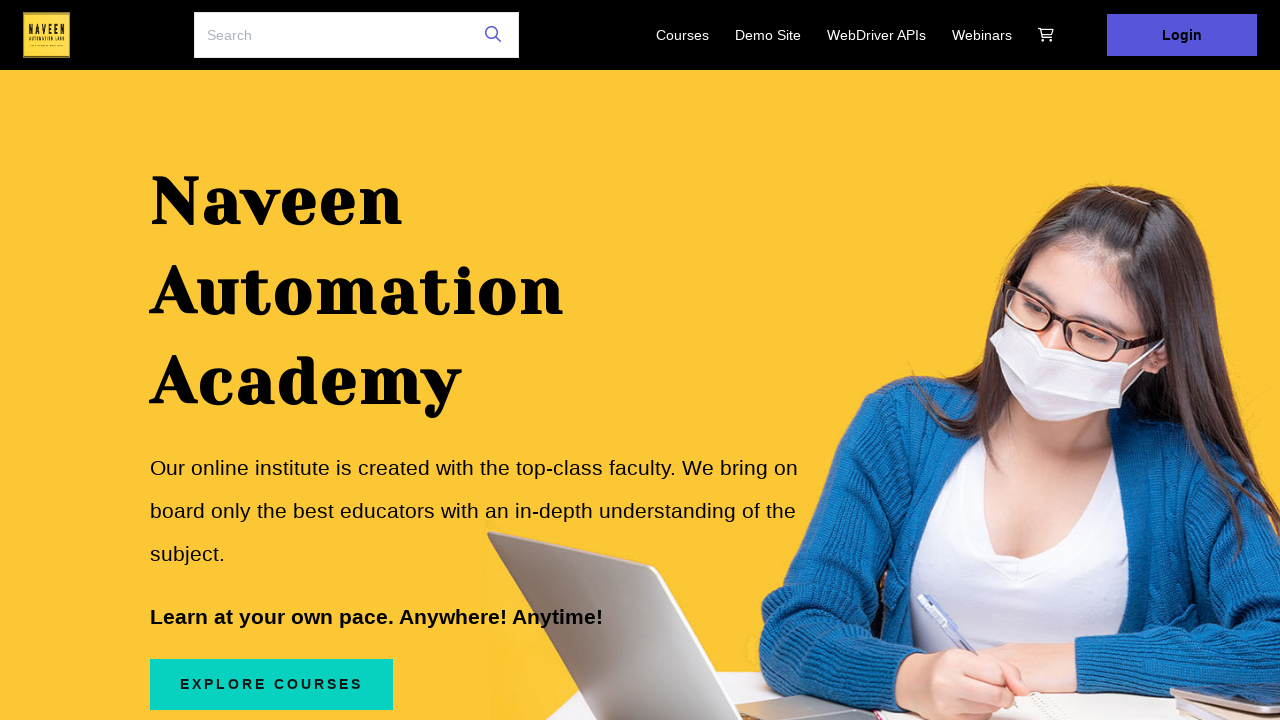

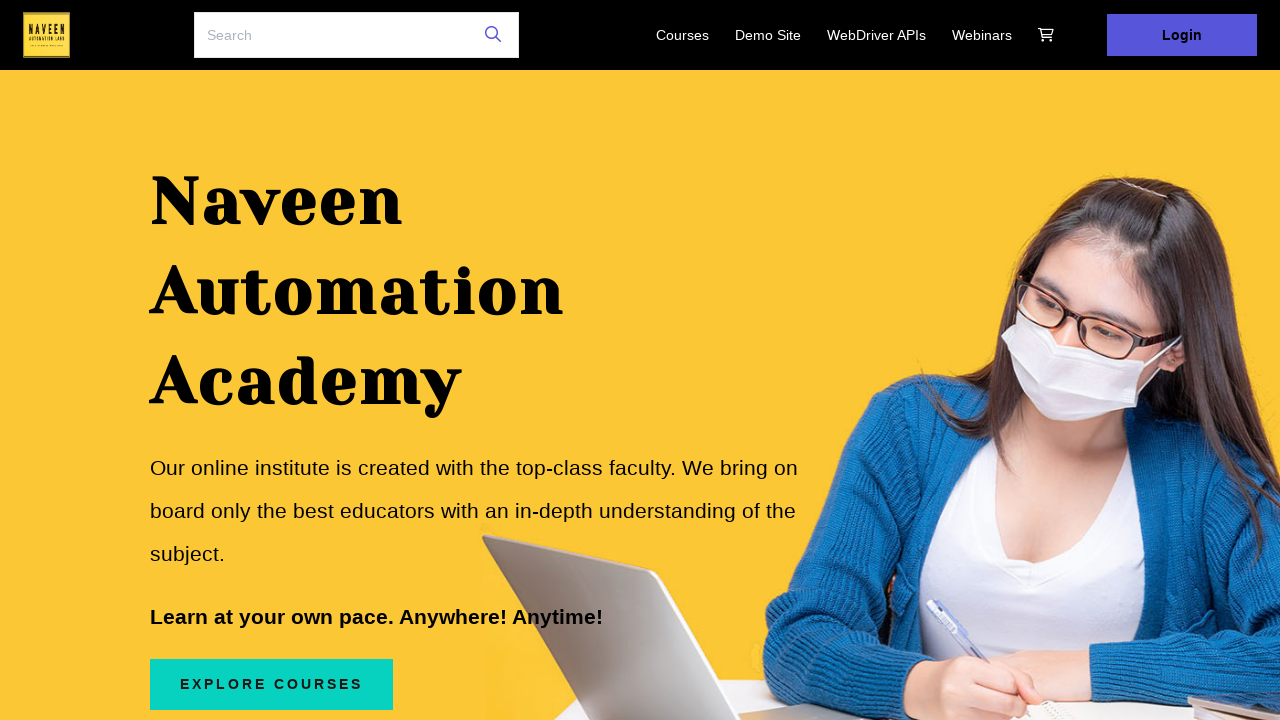